Navigates to Rediff Mail section by clicking the mail link

Starting URL: https://www.rediff.com/

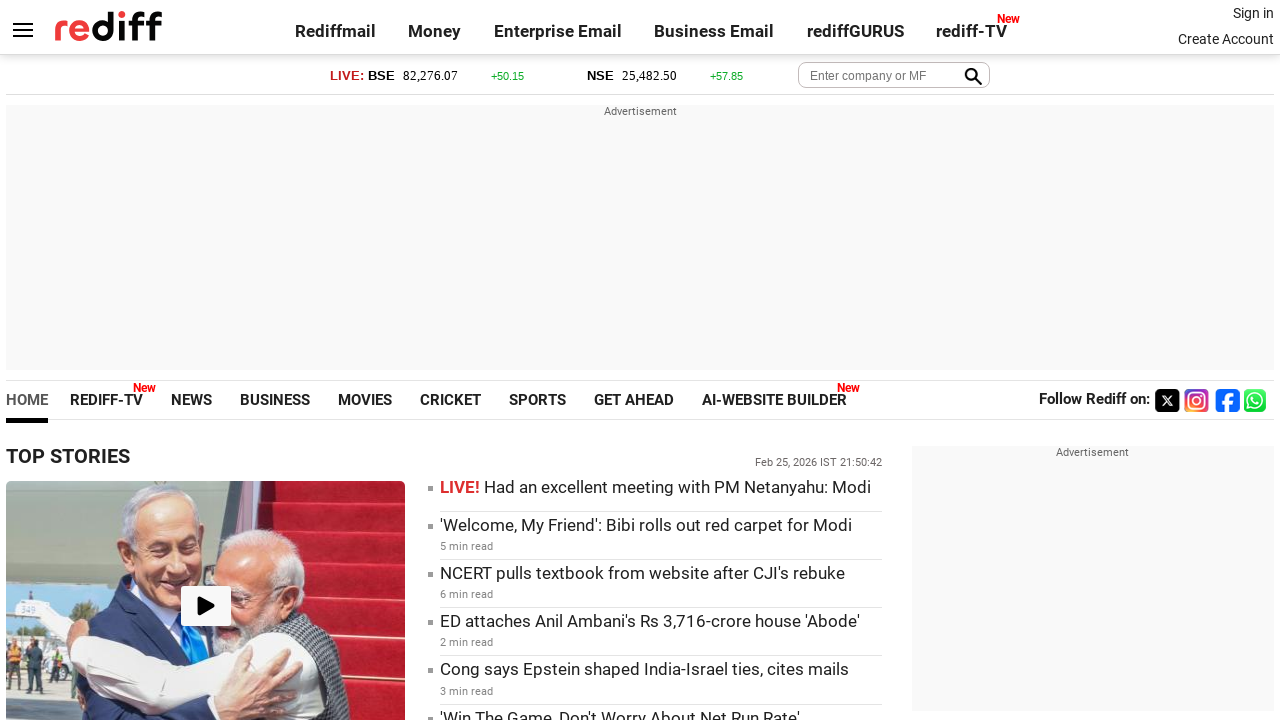

Clicked on Rediff Mail link to navigate to mail section at (108, 26) on xpath=/html/body/div[1]/div/div[2]/a[1]
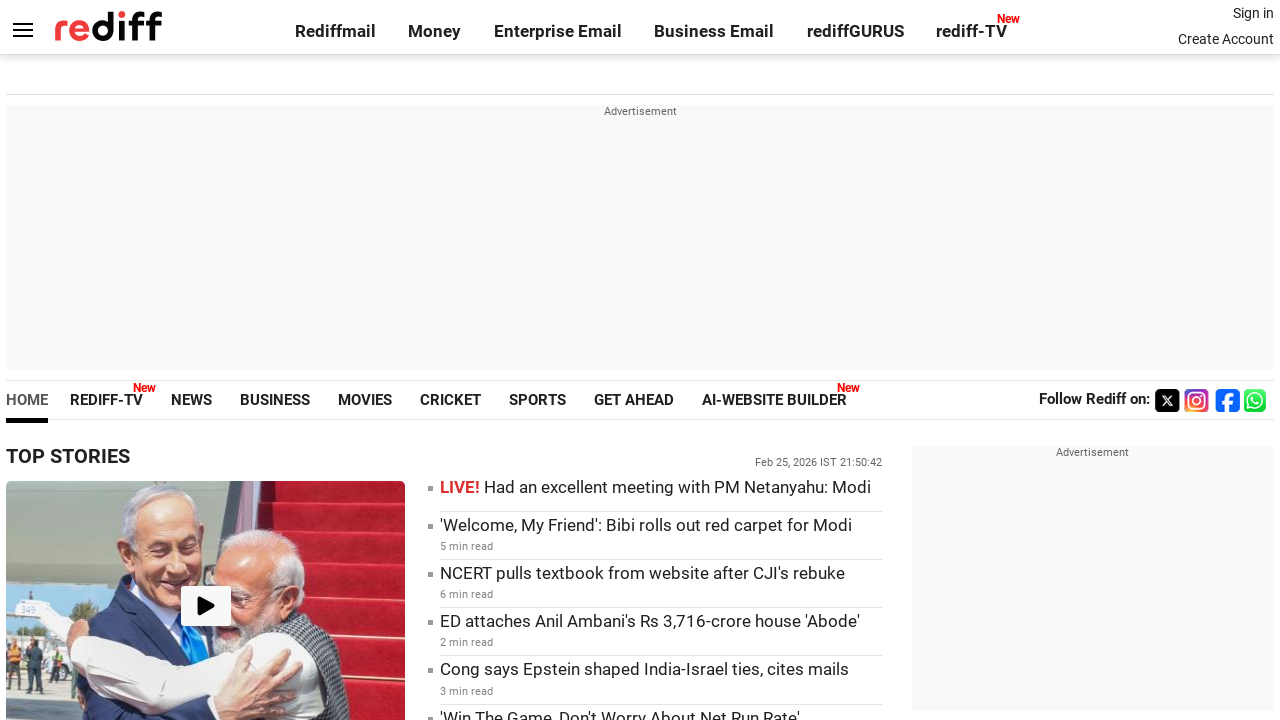

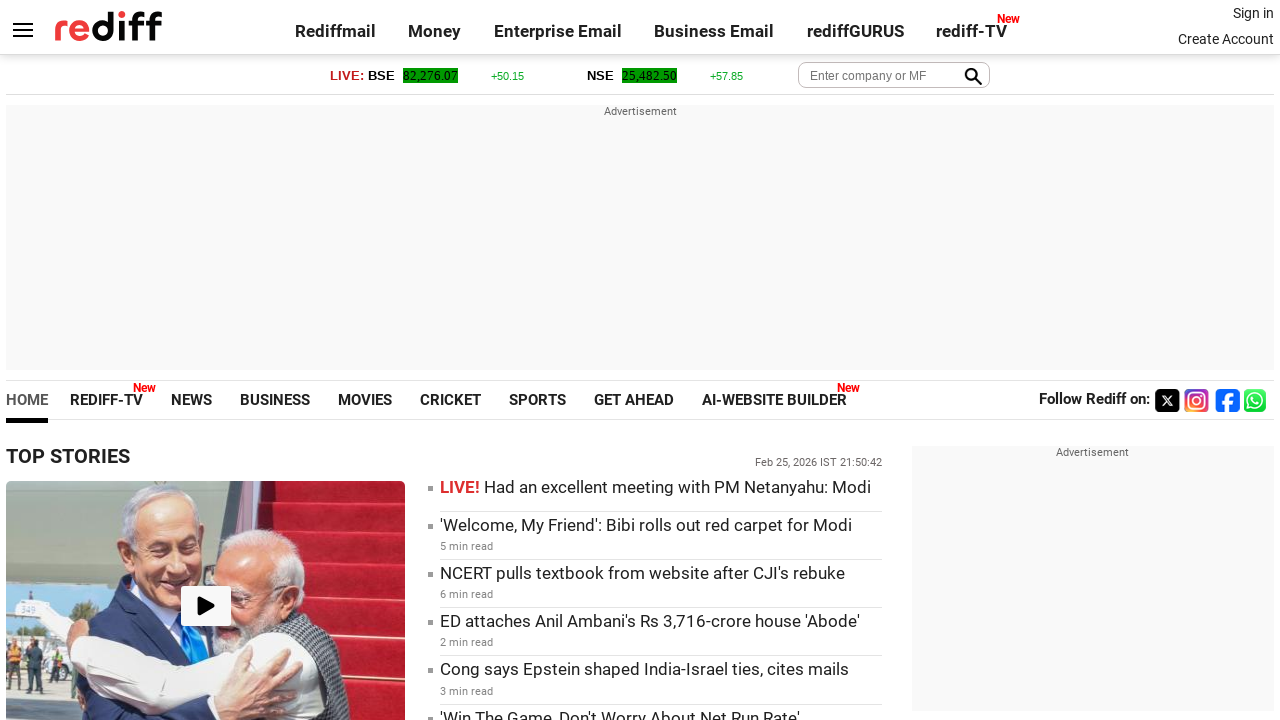